Navigates to the Bata shoe retailer website homepage and verifies the page loads successfully

Starting URL: https://www.bata.com/

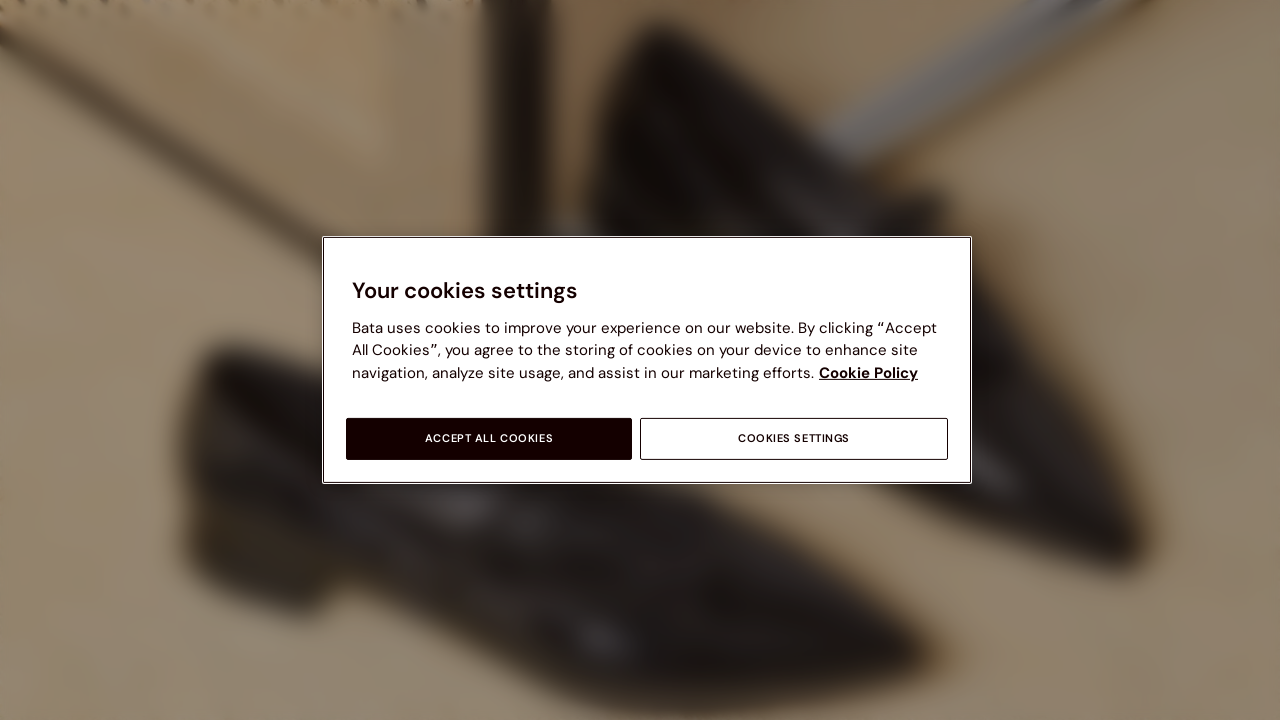

Navigated to Bata shoe retailer website homepage
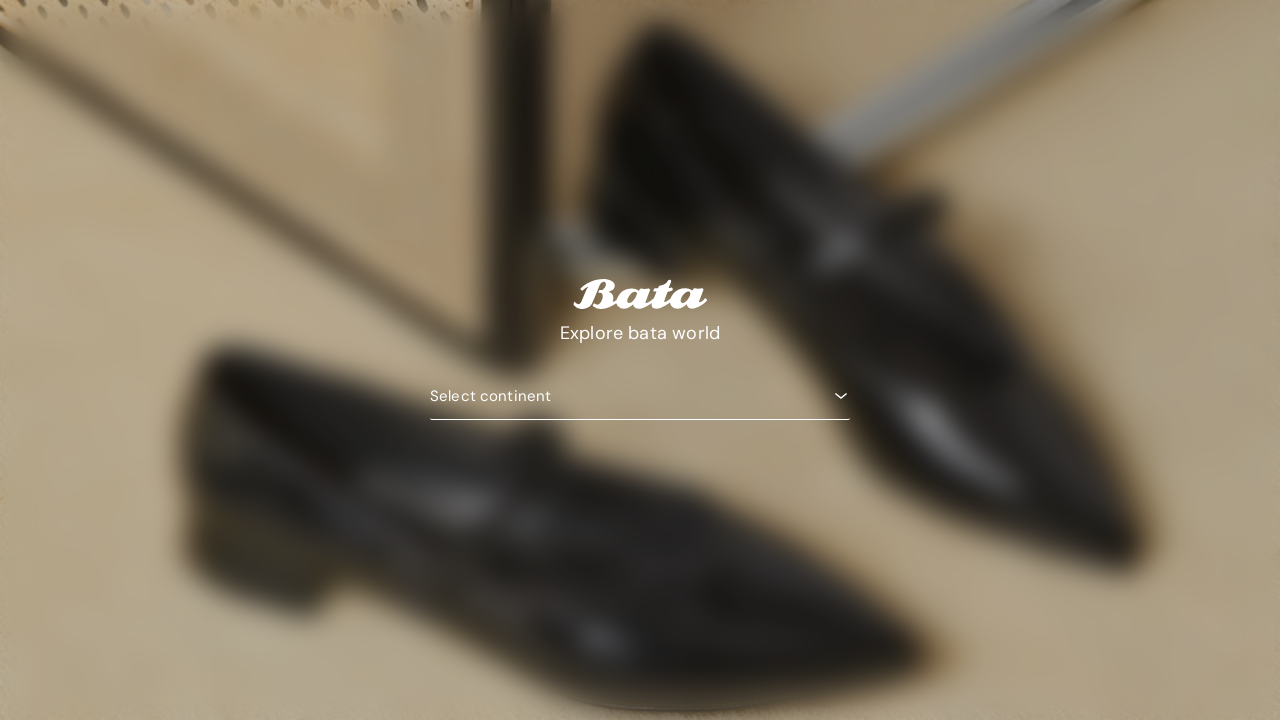

Page DOM content fully loaded
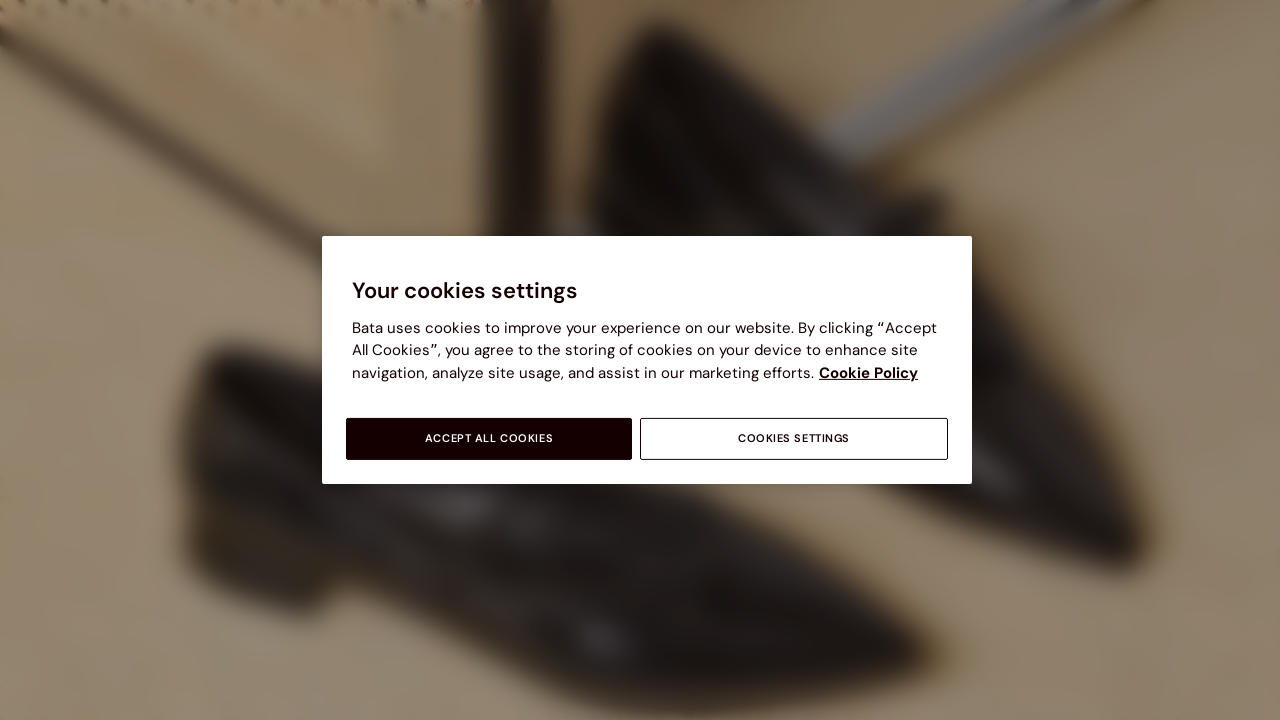

Verified page URL is correct
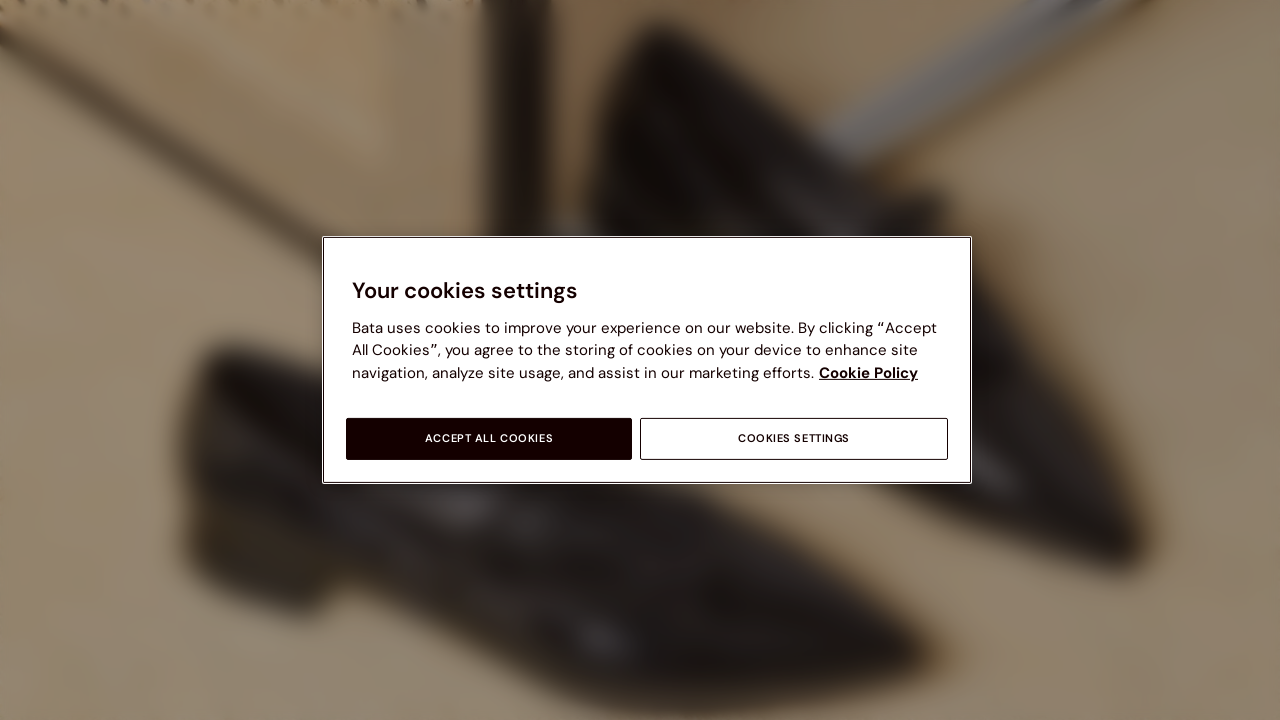

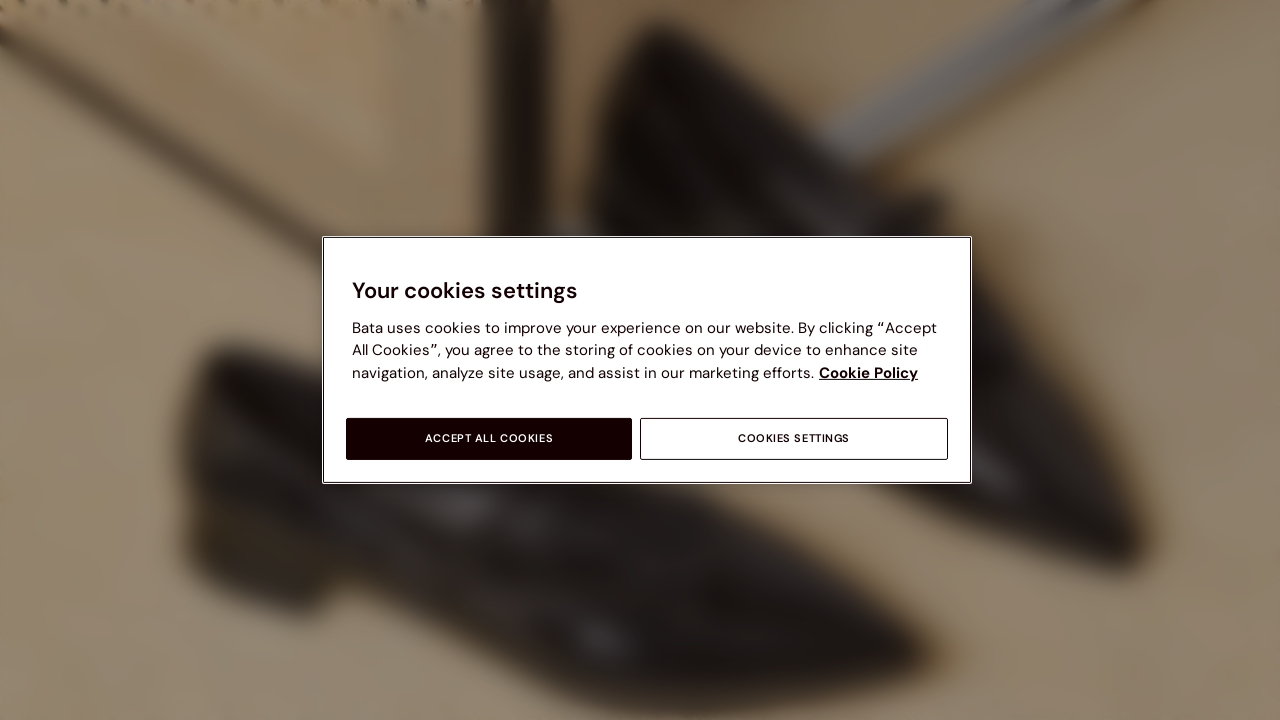